Tests mobile view navigation by setting device metrics to mobile viewport, clicking the navbar toggler menu, and navigating to the Library section

Starting URL: https://rahulshettyacademy.com/angularAppdemo/

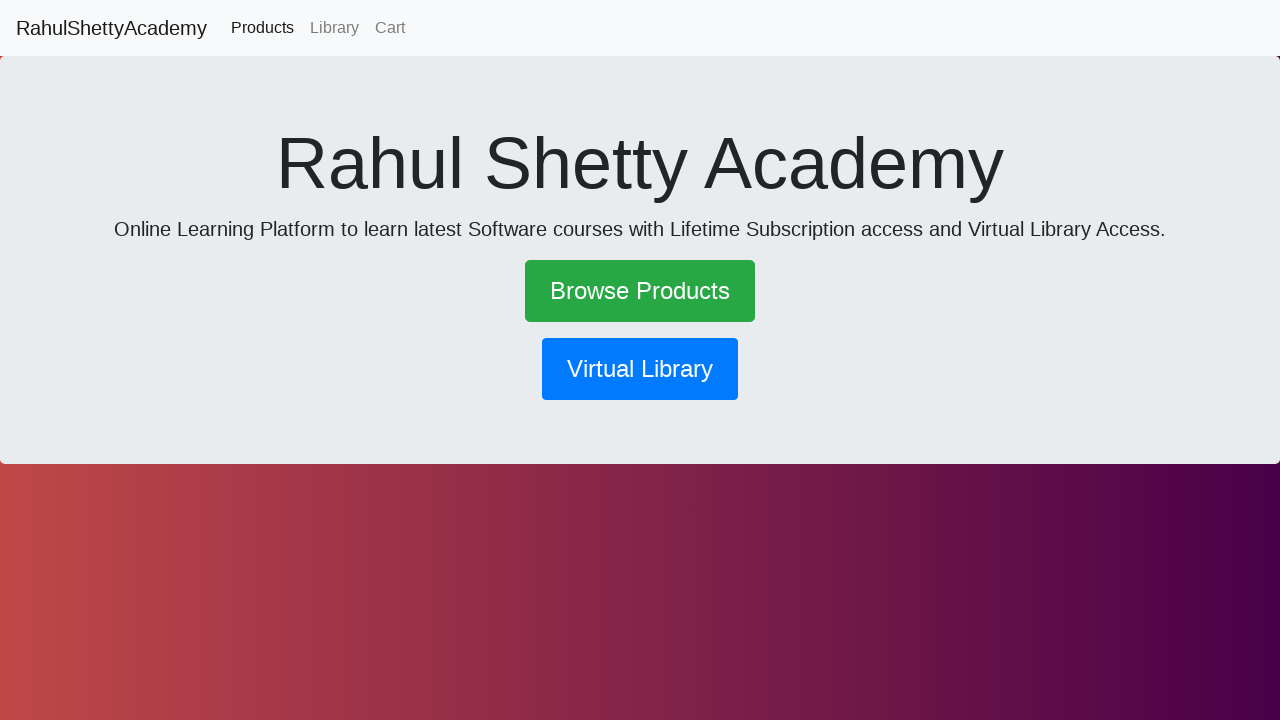

Set viewport to mobile dimensions (600x1000)
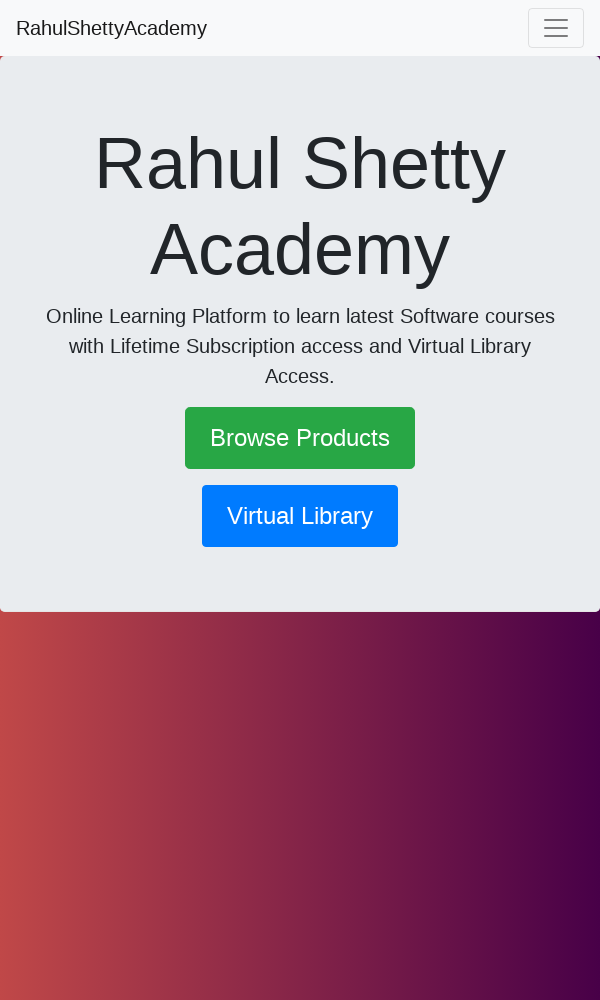

Clicked navbar toggler to open mobile menu at (556, 28) on .navbar-toggler
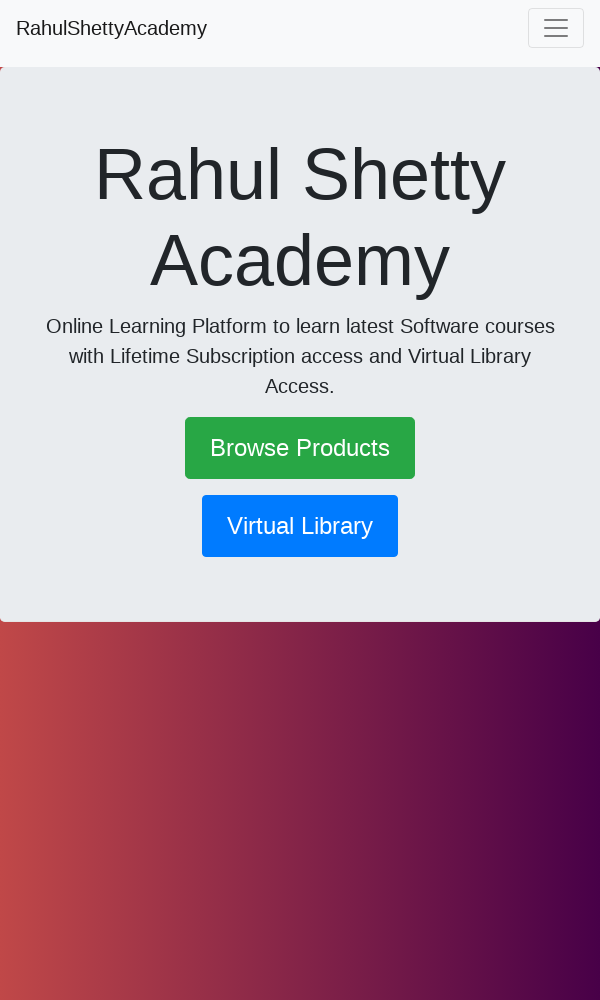

Clicked Library link in the expanded navbar menu at (300, 108) on text=Library
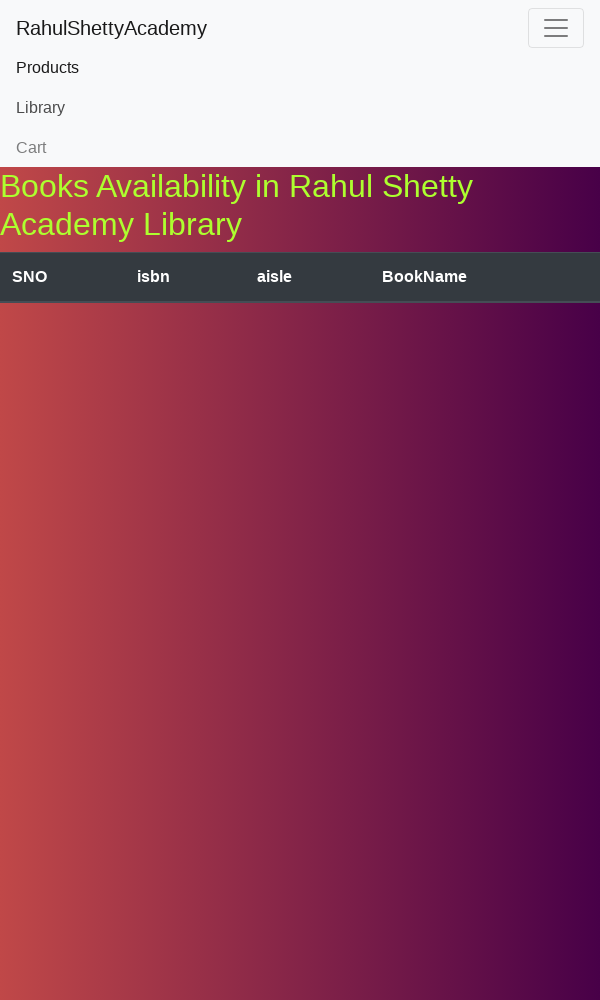

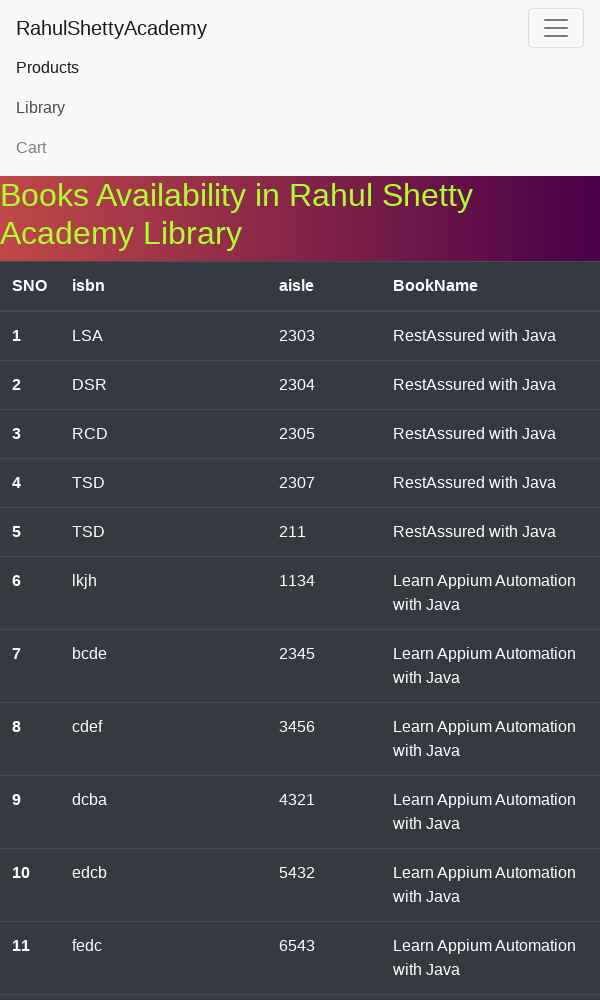